Tests filtering to display only active (incomplete) items

Starting URL: https://demo.playwright.dev/todomvc

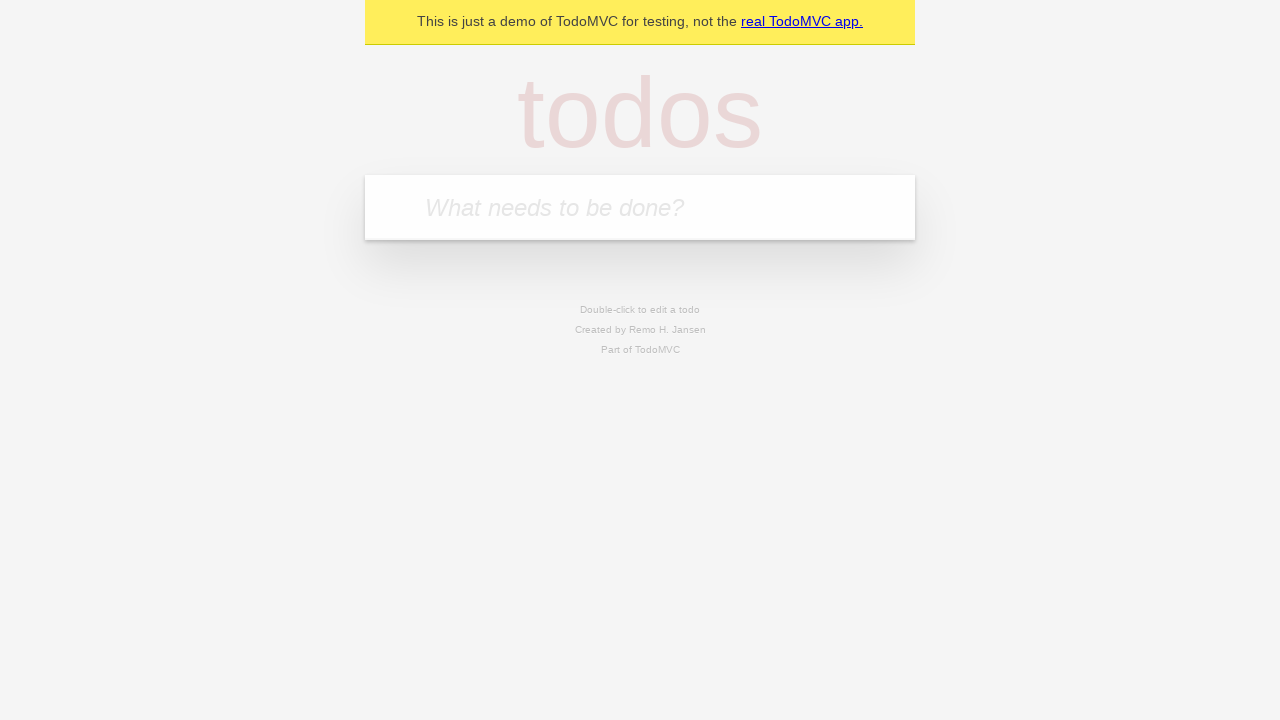

Filled todo input with 'buy some cheese' on internal:attr=[placeholder="What needs to be done?"i]
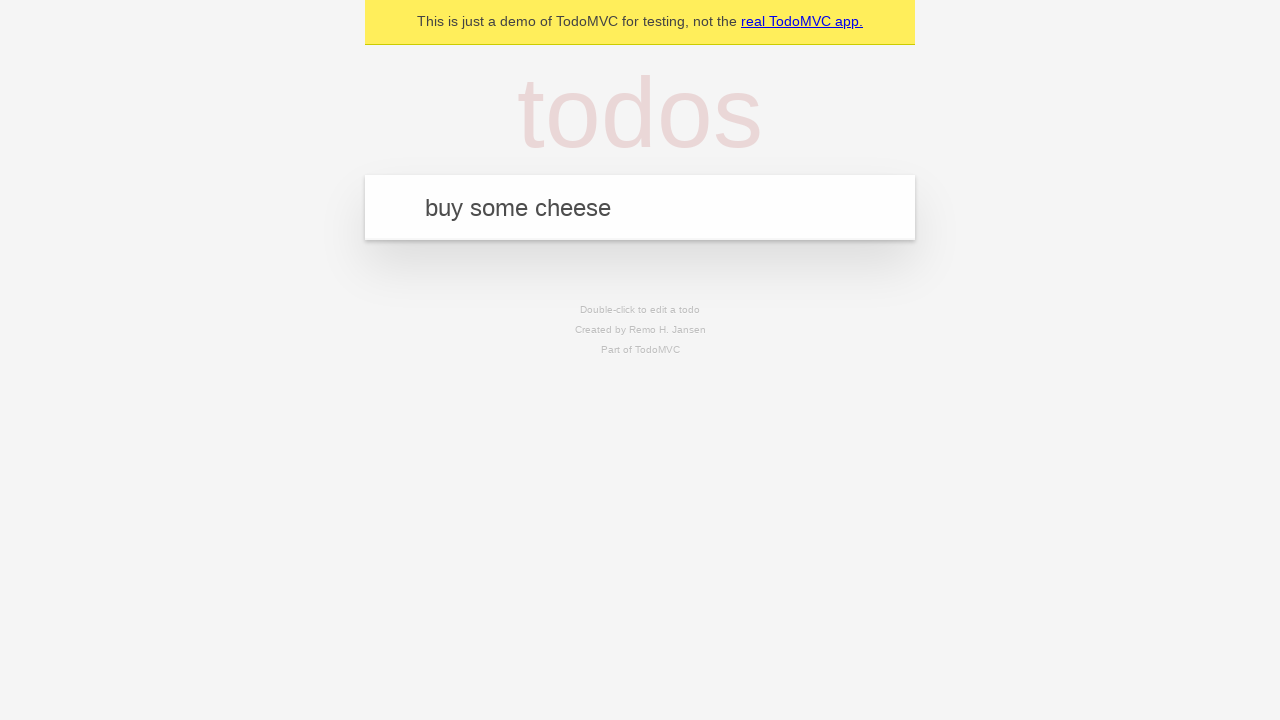

Pressed Enter to create todo 'buy some cheese' on internal:attr=[placeholder="What needs to be done?"i]
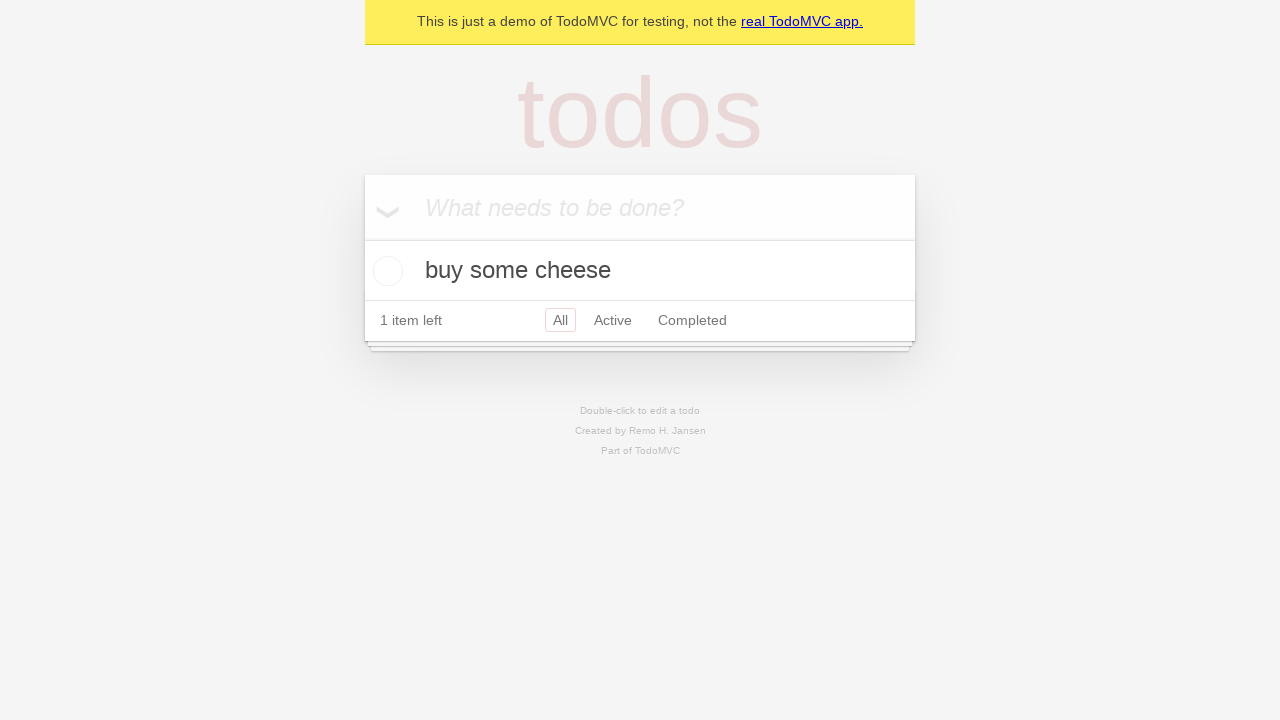

Filled todo input with 'feed the cat' on internal:attr=[placeholder="What needs to be done?"i]
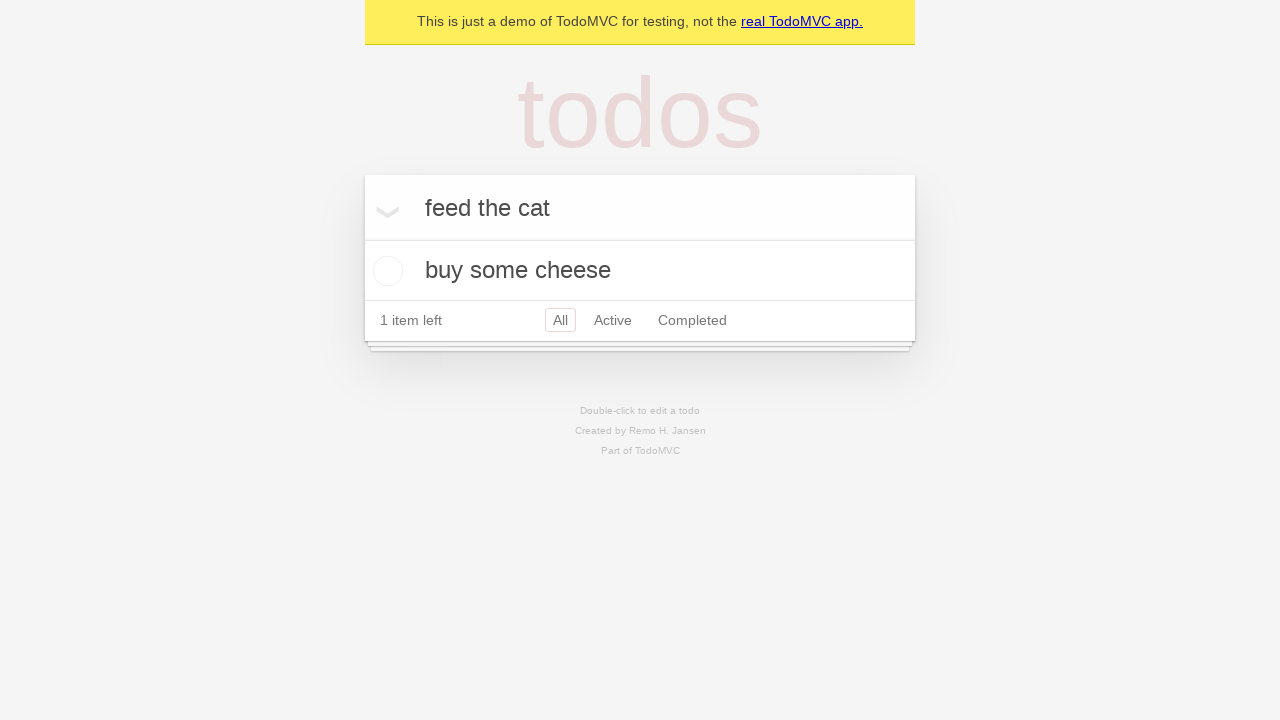

Pressed Enter to create todo 'feed the cat' on internal:attr=[placeholder="What needs to be done?"i]
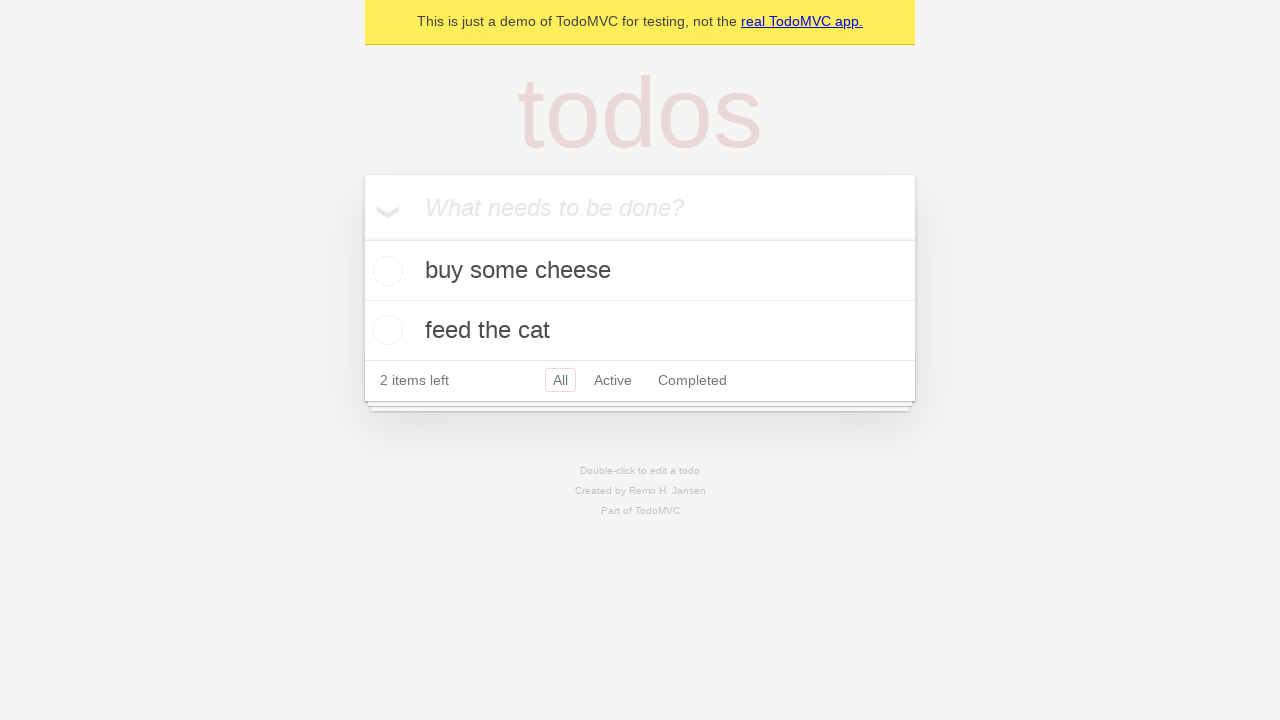

Filled todo input with 'book a doctors appointment' on internal:attr=[placeholder="What needs to be done?"i]
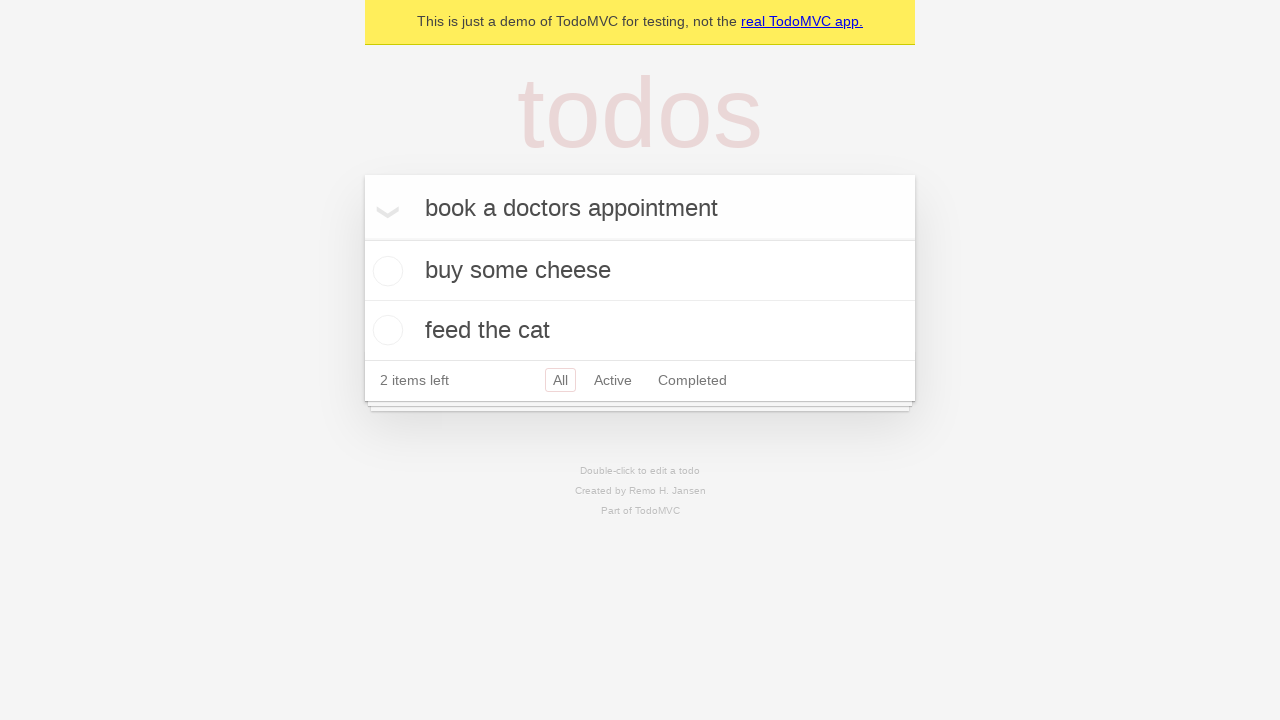

Pressed Enter to create todo 'book a doctors appointment' on internal:attr=[placeholder="What needs to be done?"i]
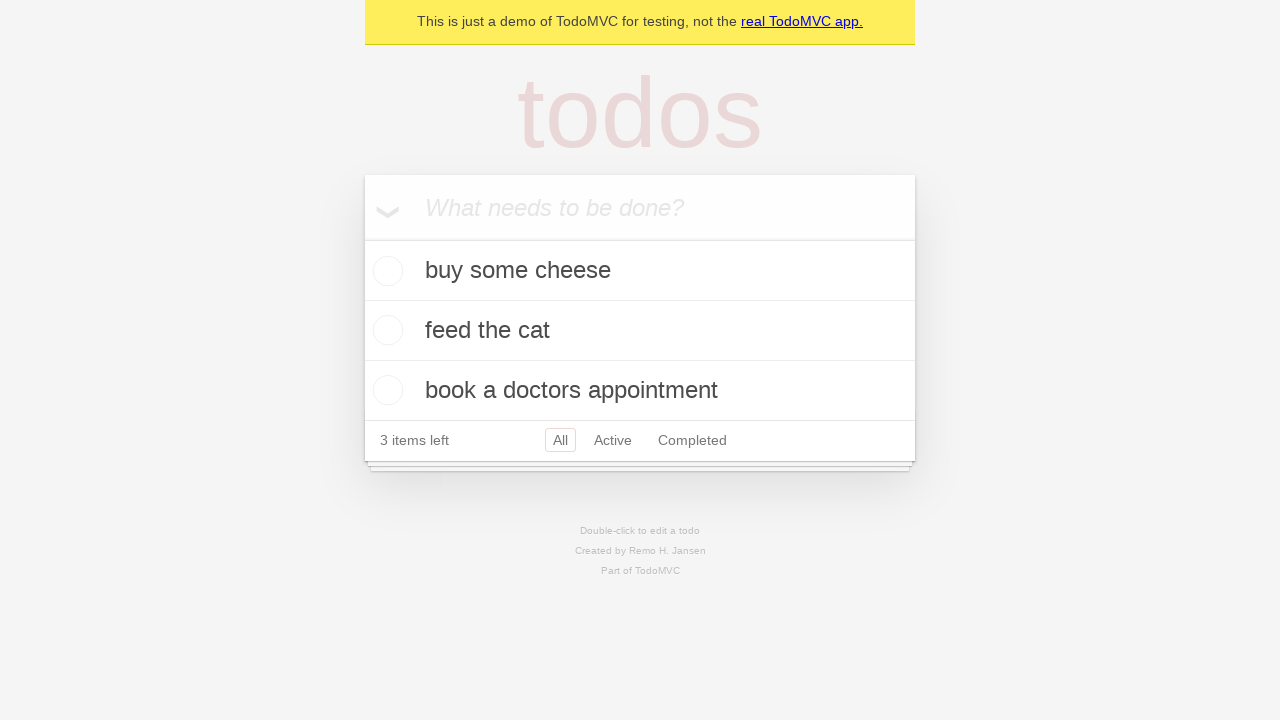

Waited for all 3 todo items to load
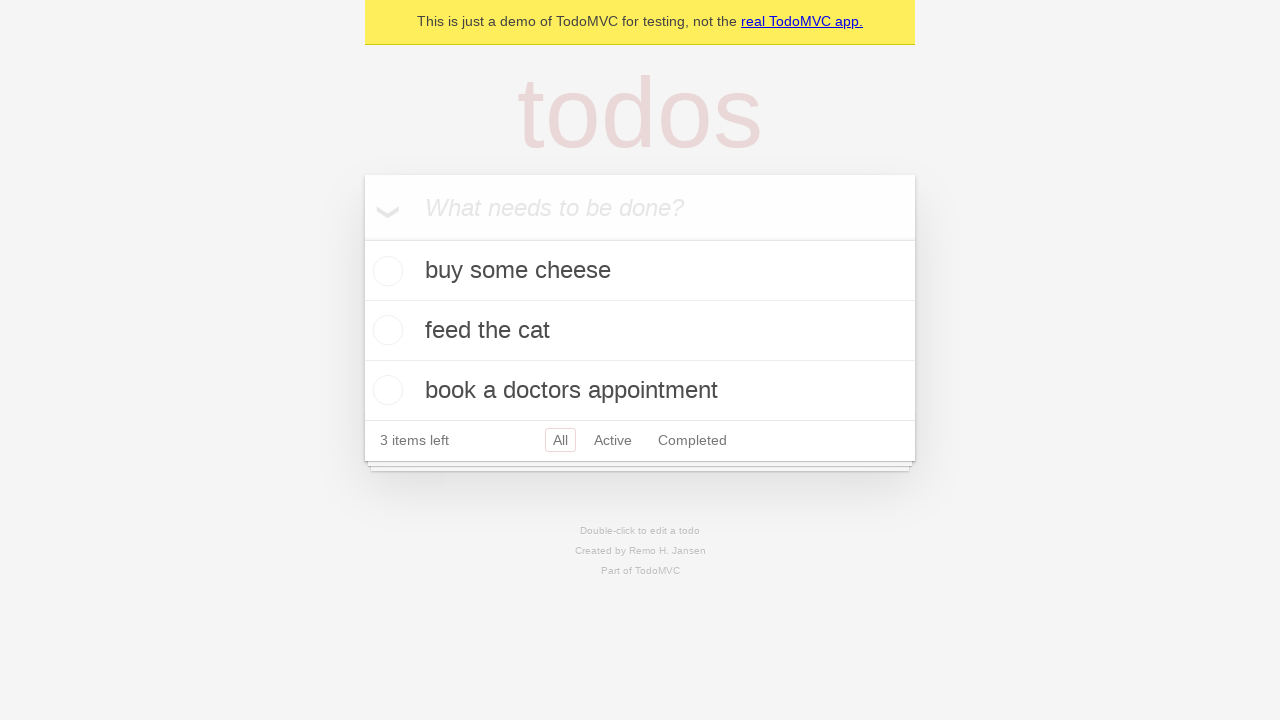

Checked the second todo item as complete at (385, 330) on [data-testid='todo-item'] >> nth=1 >> internal:role=checkbox
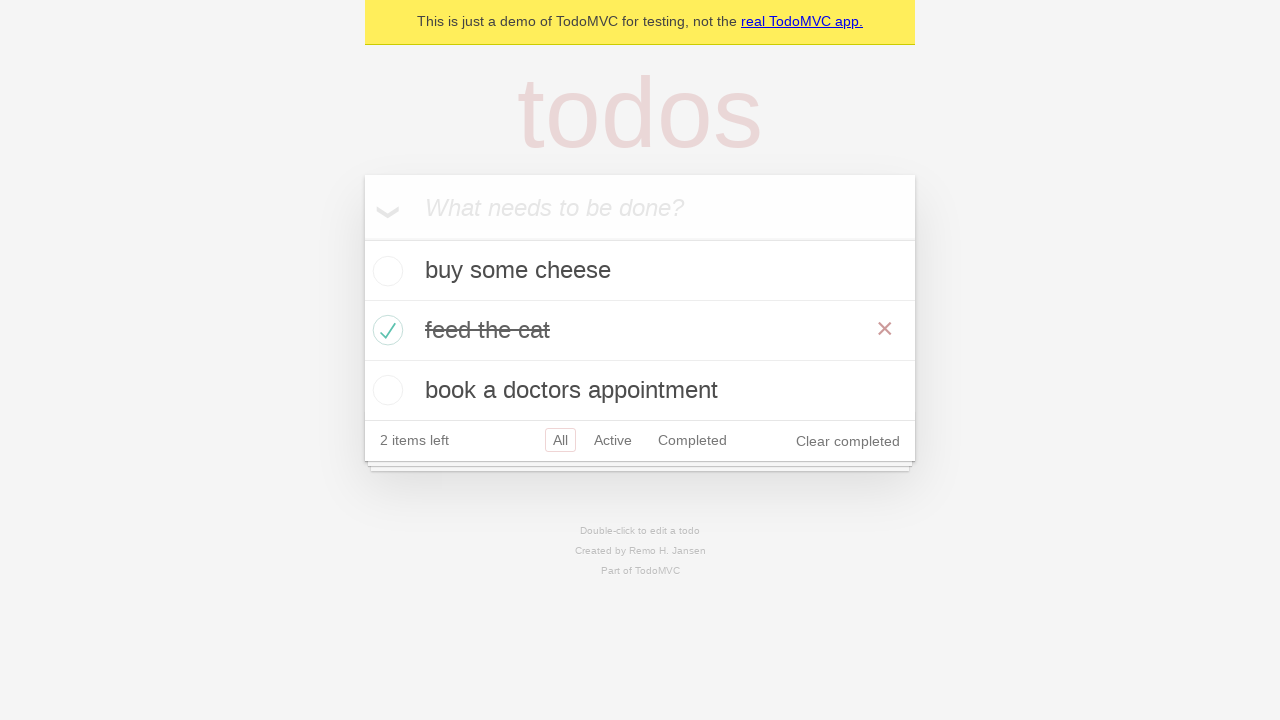

Clicked Active filter to display only incomplete items at (613, 440) on internal:role=link[name="Active"i]
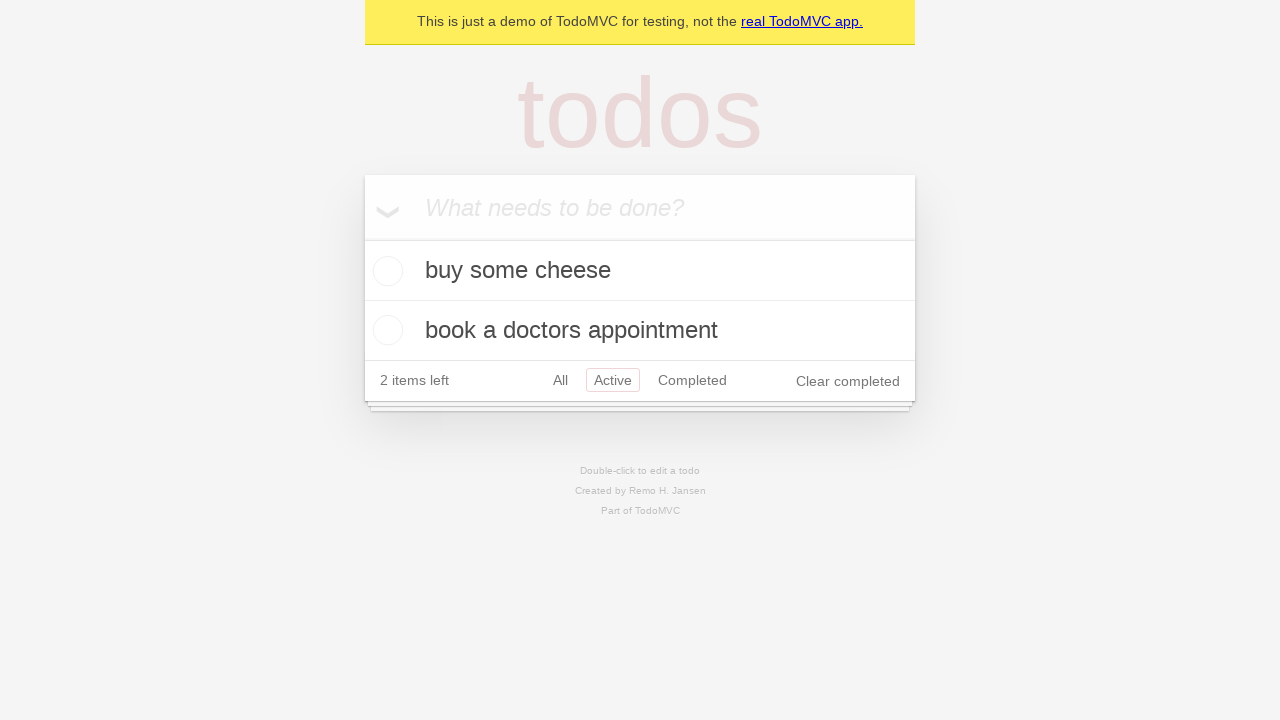

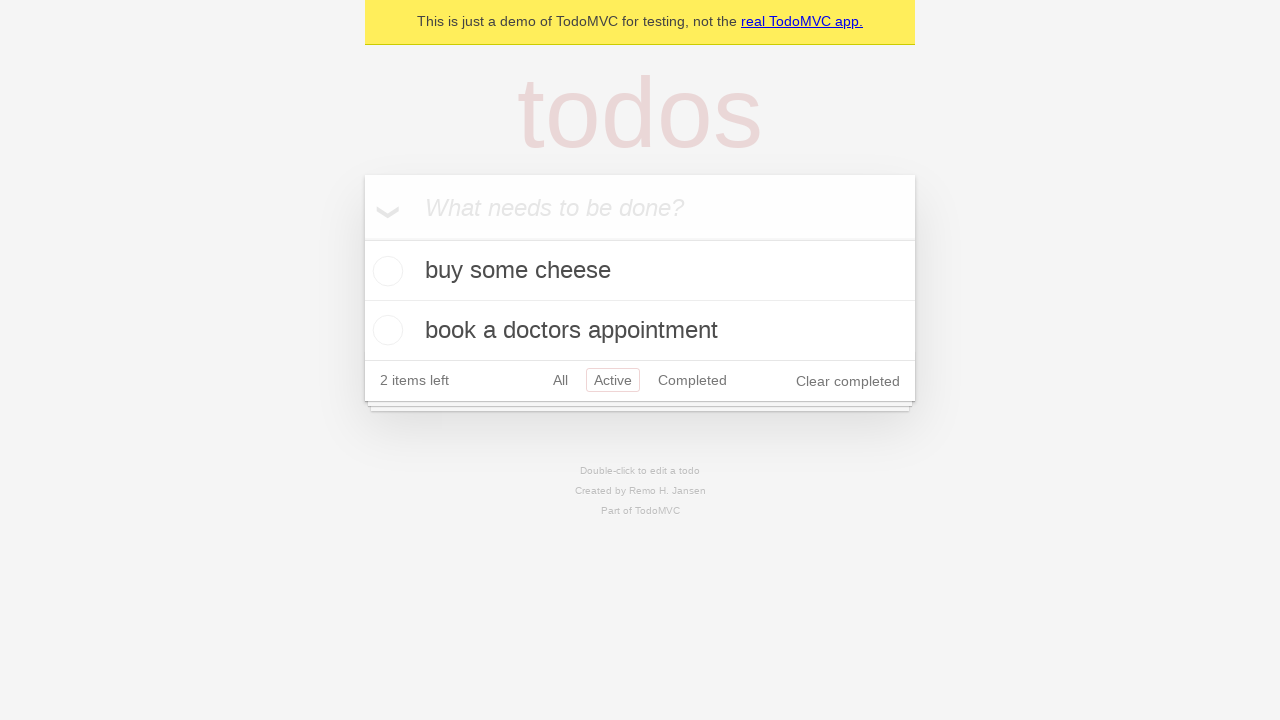